Tests clicking on the website logo element to verify it's clickable

Starting URL: https://carefulbitesfrontend.azurewebsites.net/

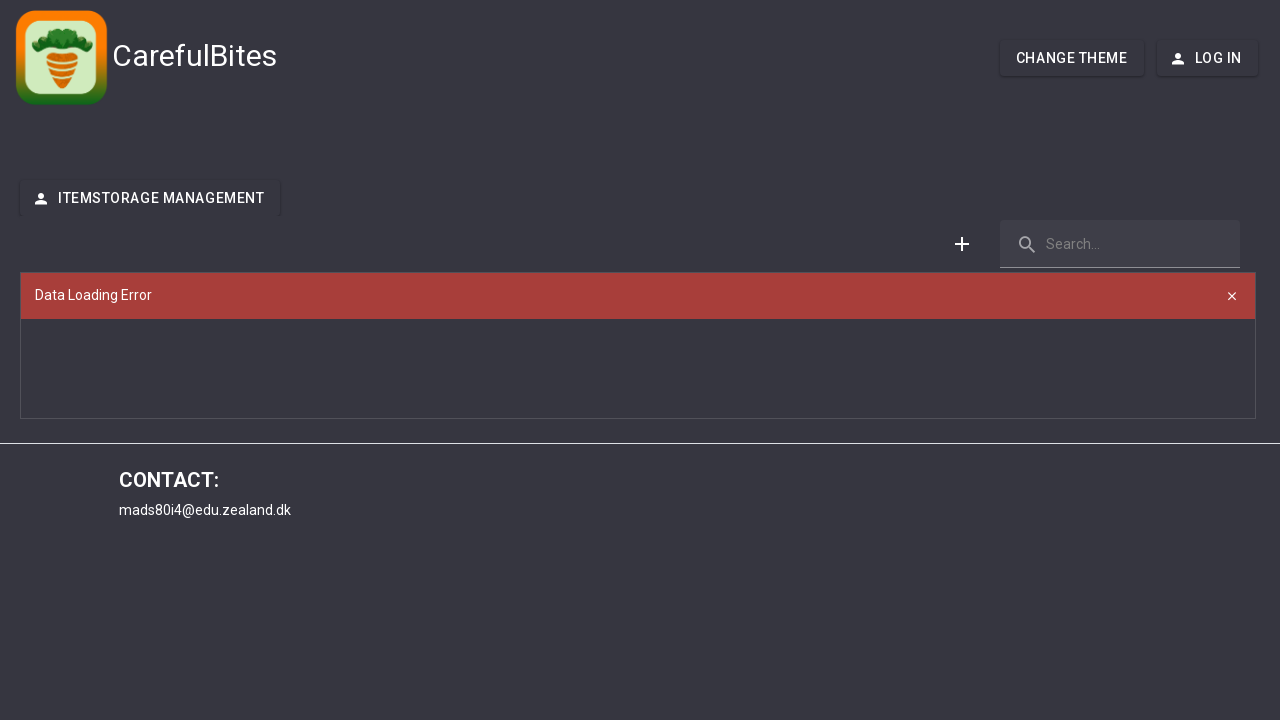

Waited 3 seconds for page to load
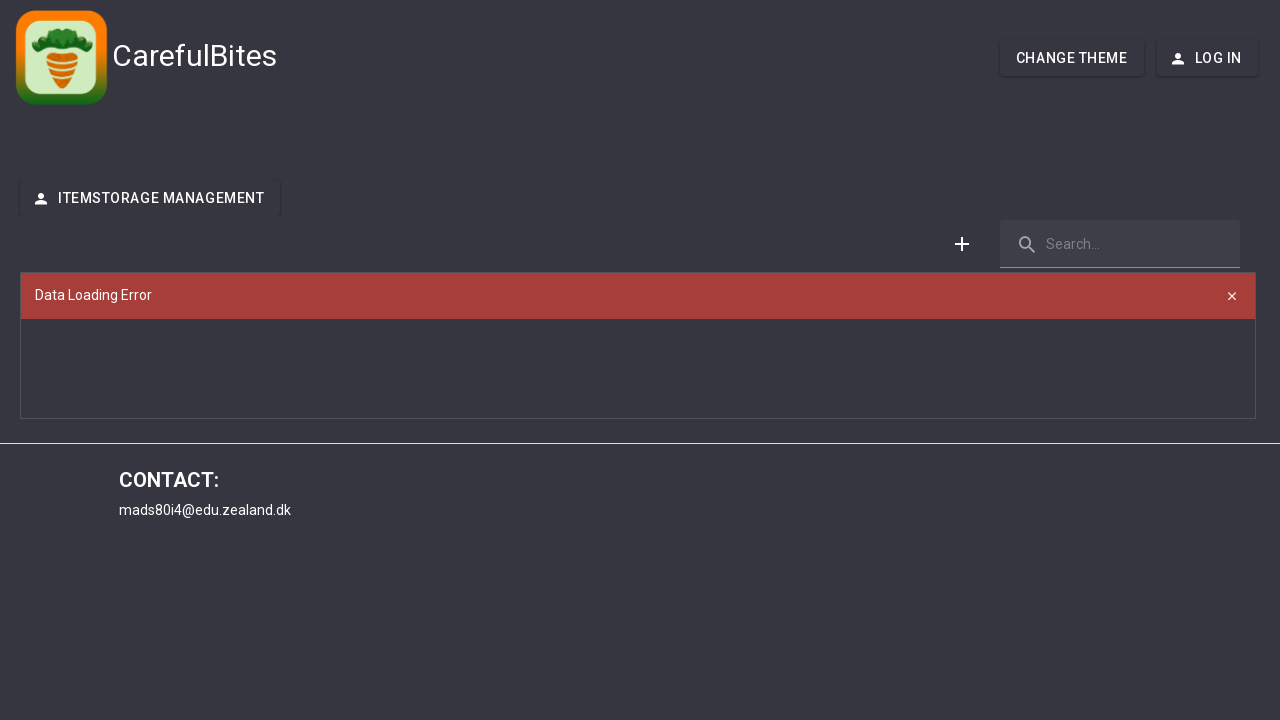

Clicked on website logo element at (62, 58) on .logo
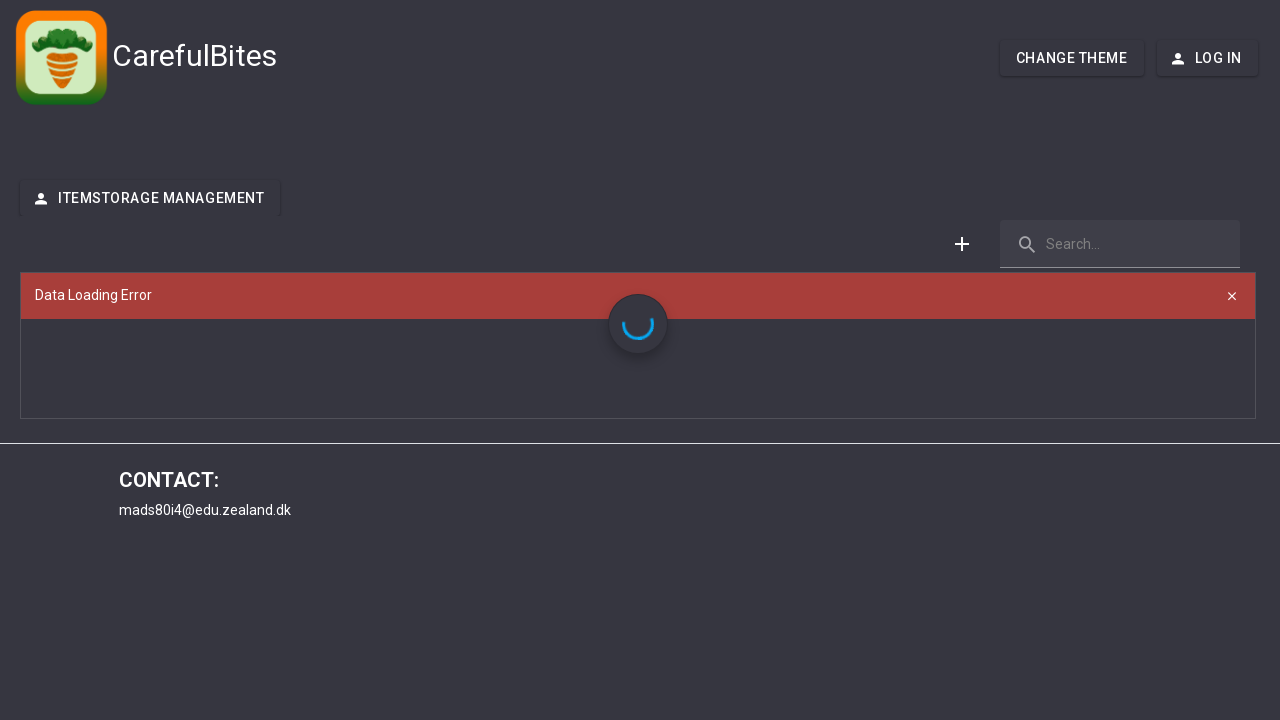

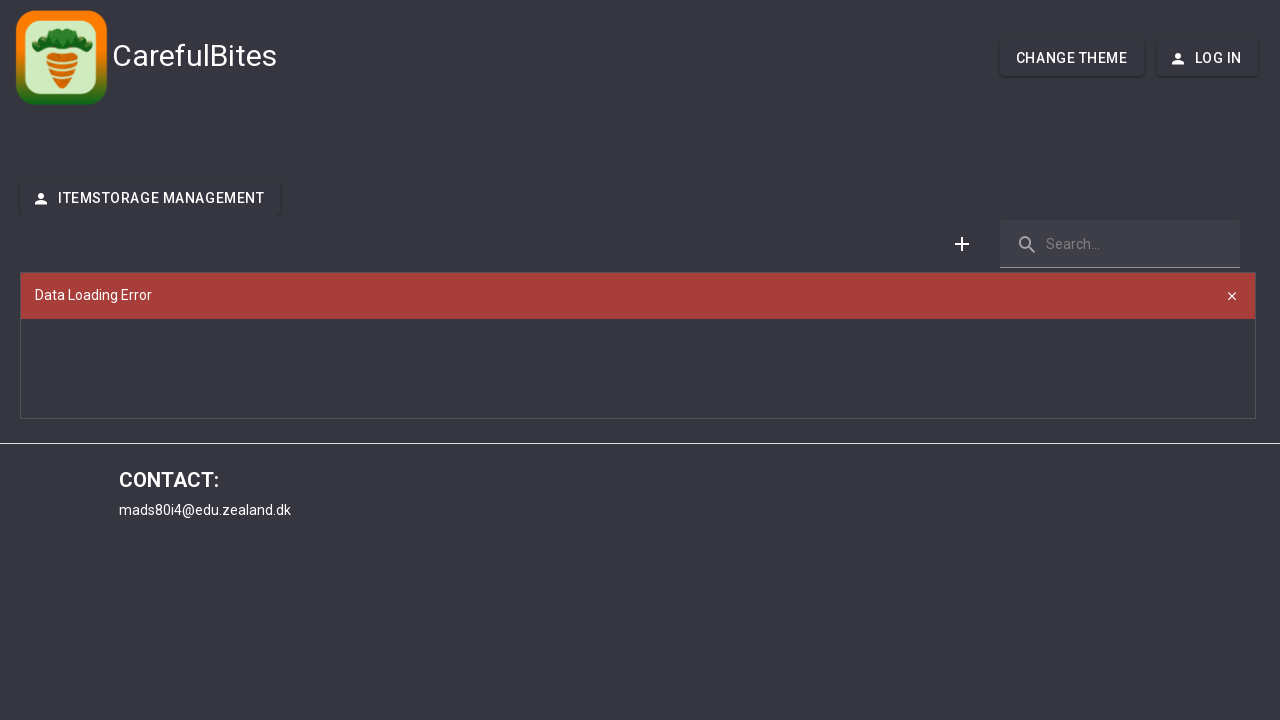